Tests window handling by clicking a link that opens a new window/tab, switching to the new window, and verifying its title is "New Window"

Starting URL: https://the-internet.herokuapp.com/windows

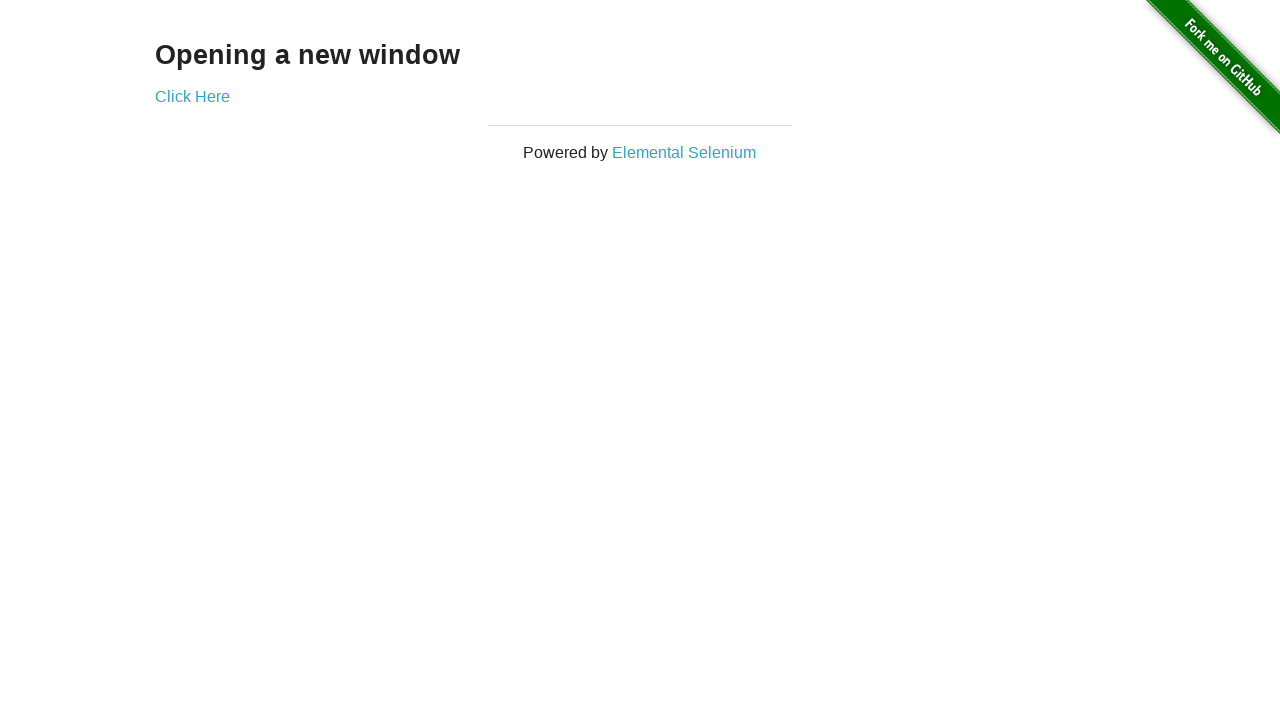

Clicked 'Click Here' link to open new window at (192, 96) on text=Click Here
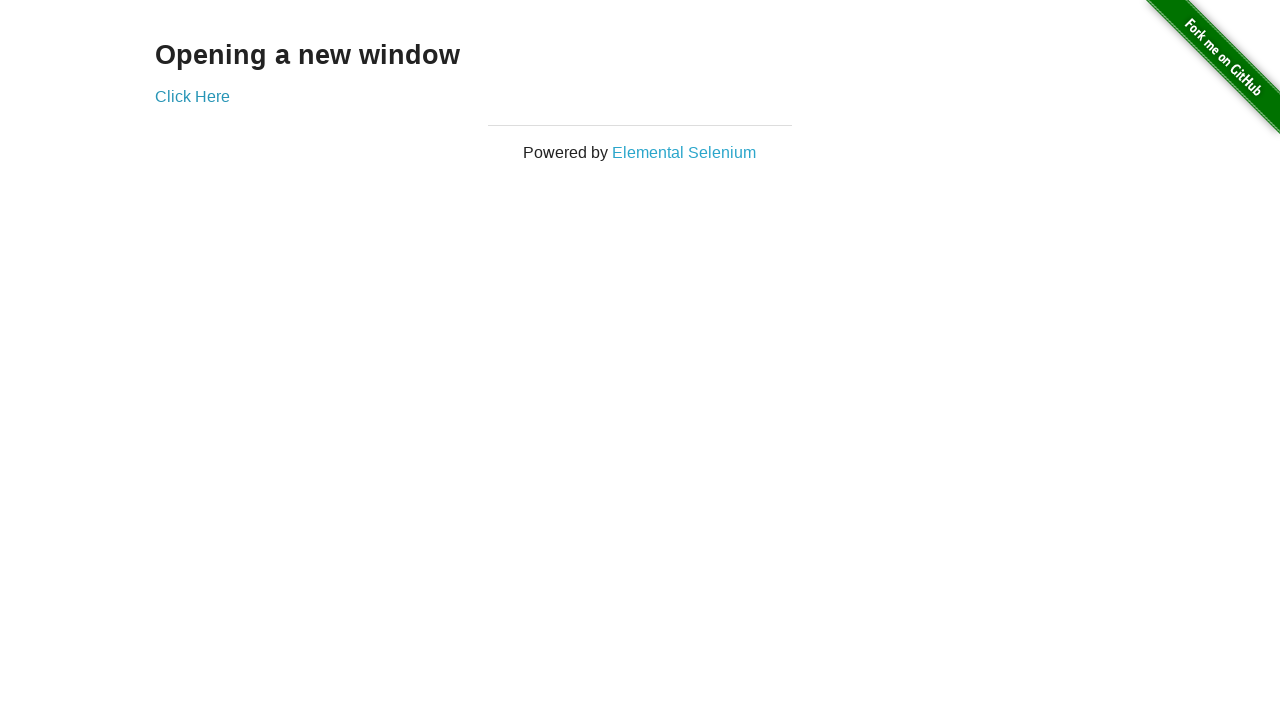

Captured new window/tab reference
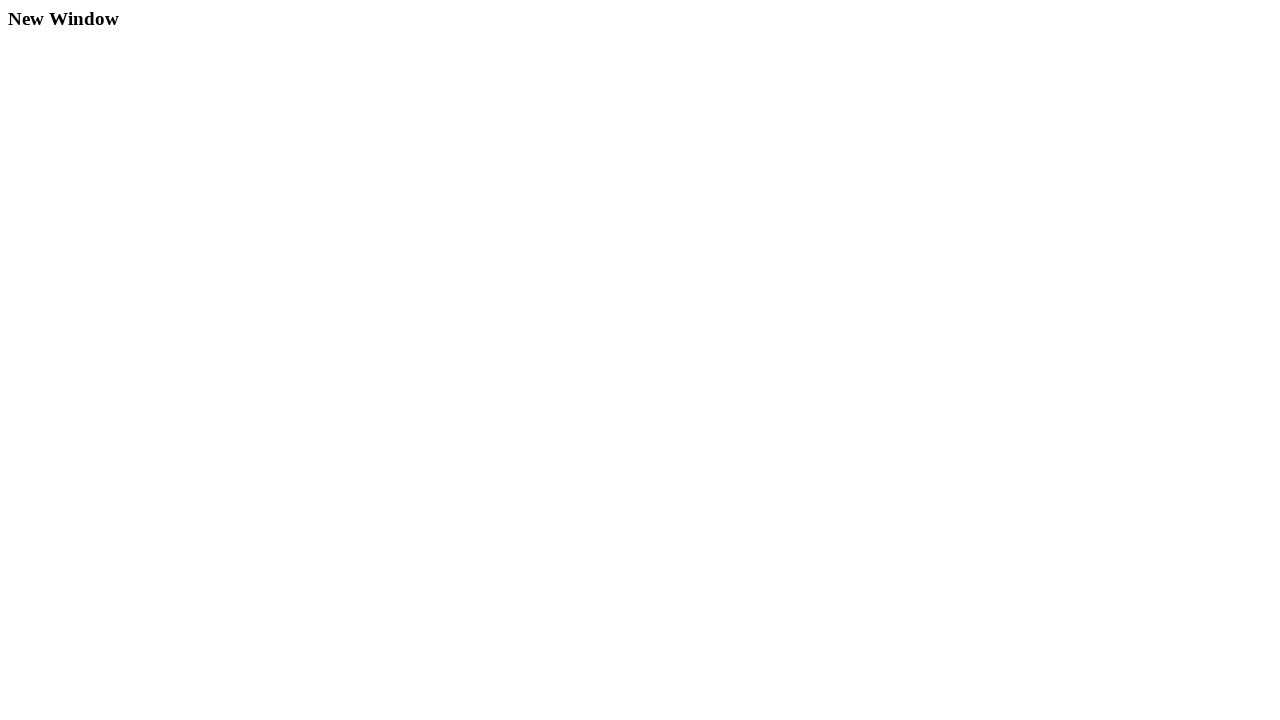

New window finished loading
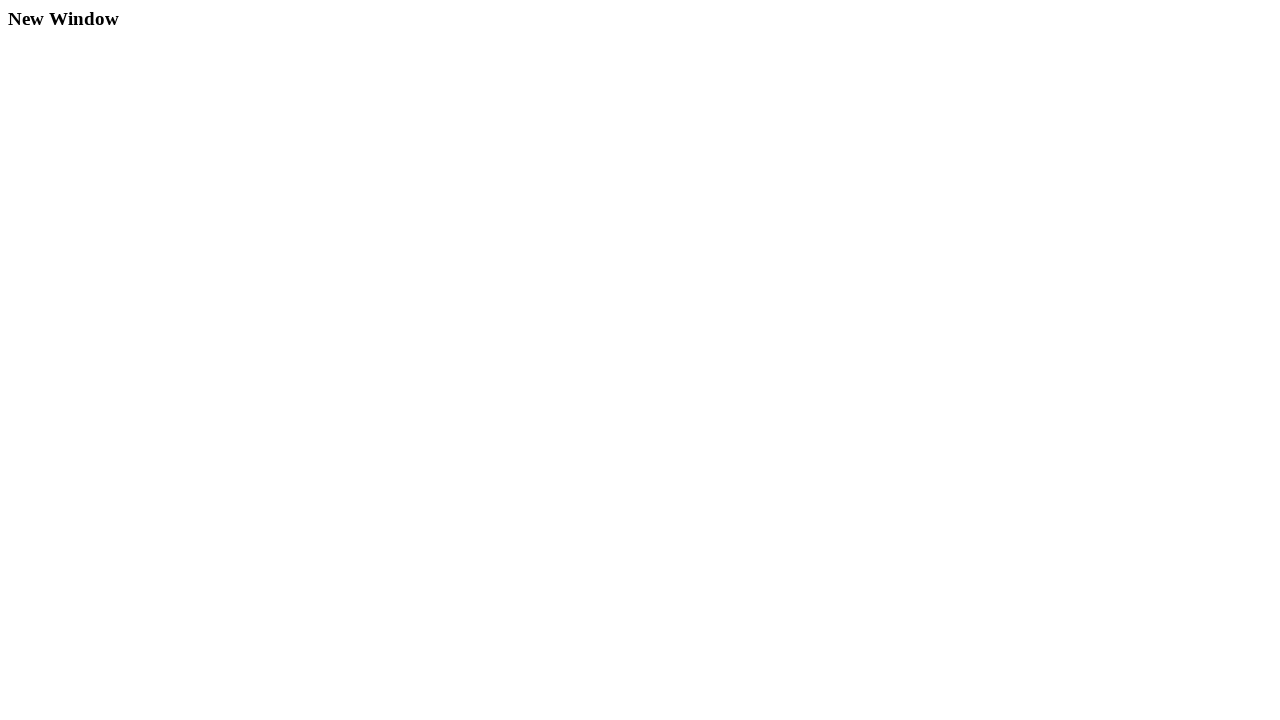

Verified new window title is 'New Window'
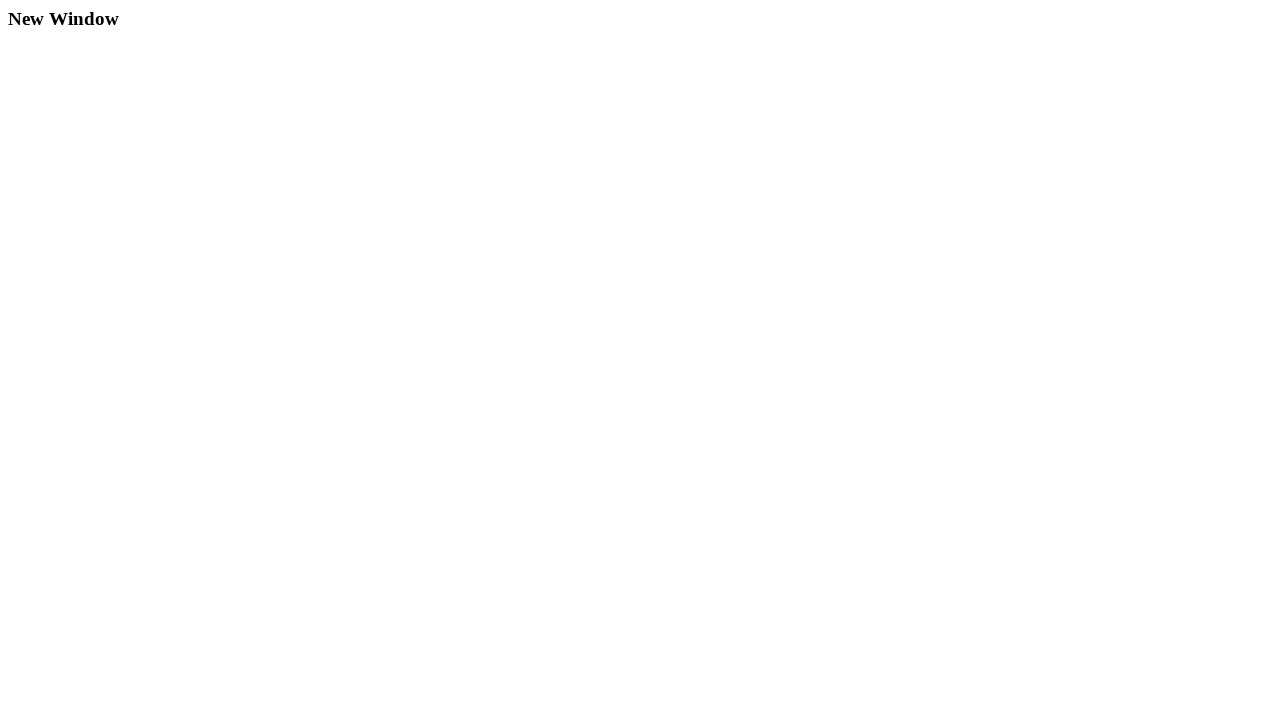

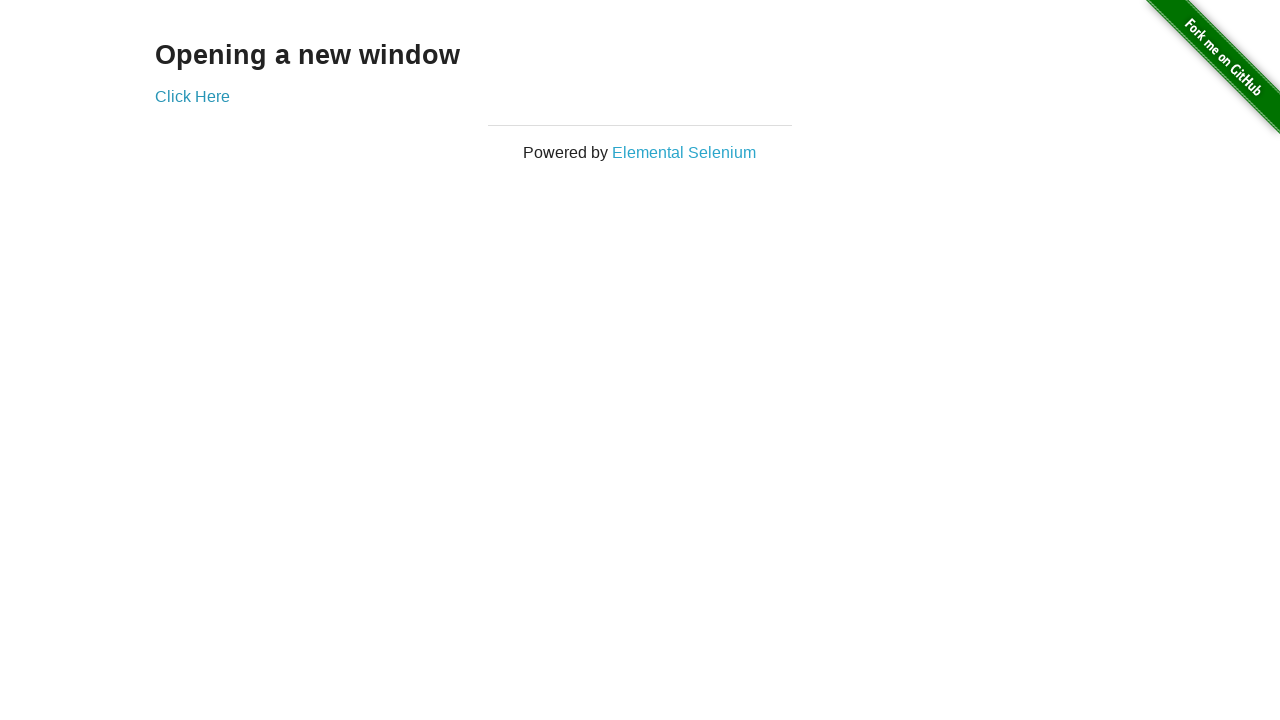